Fills out and submits a registration form with first name, last name, and email fields

Starting URL: https://secure-retreat-92358.herokuapp.com/

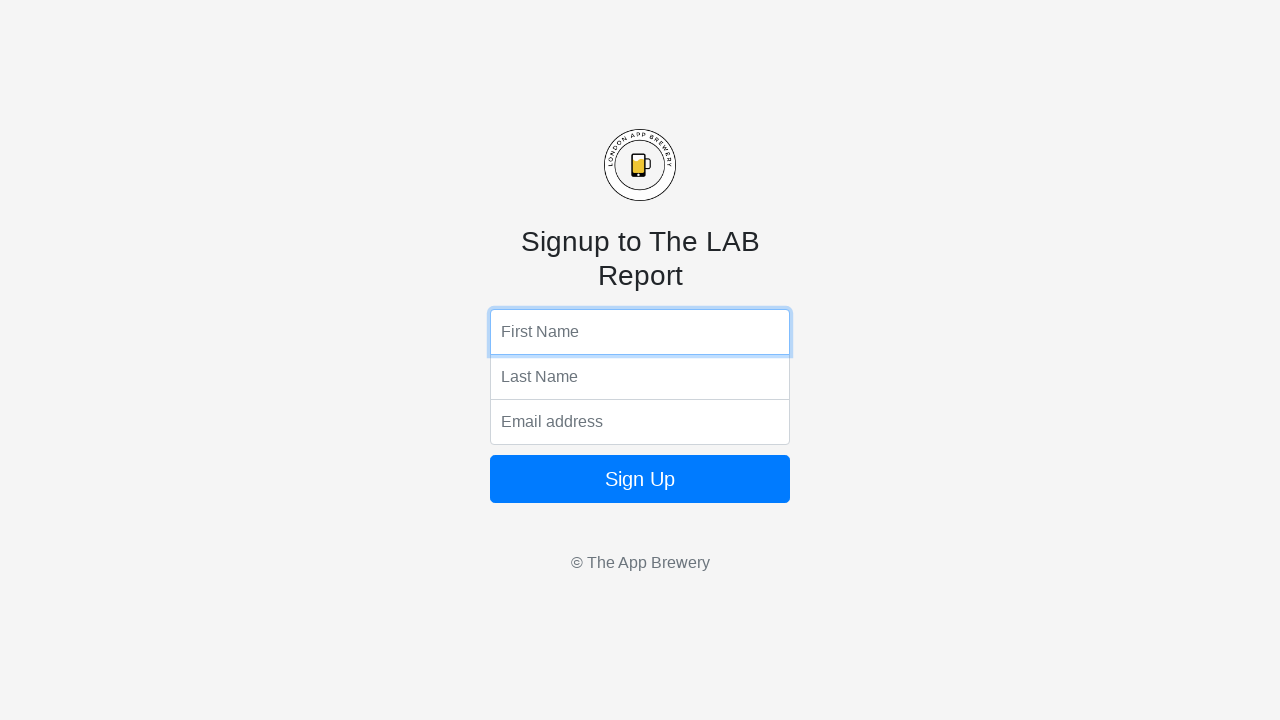

Filled first name field with 'George' on input[name='fName']
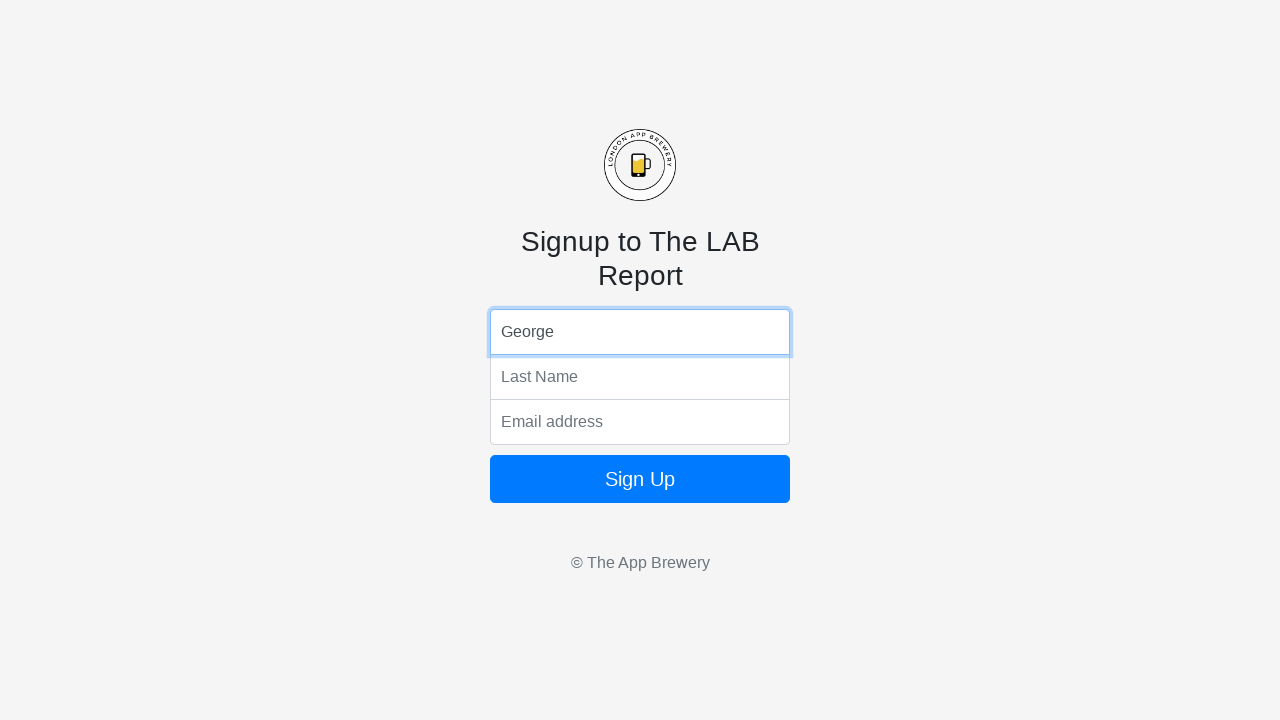

Filled last name field with 'Washington' on input[name='lName']
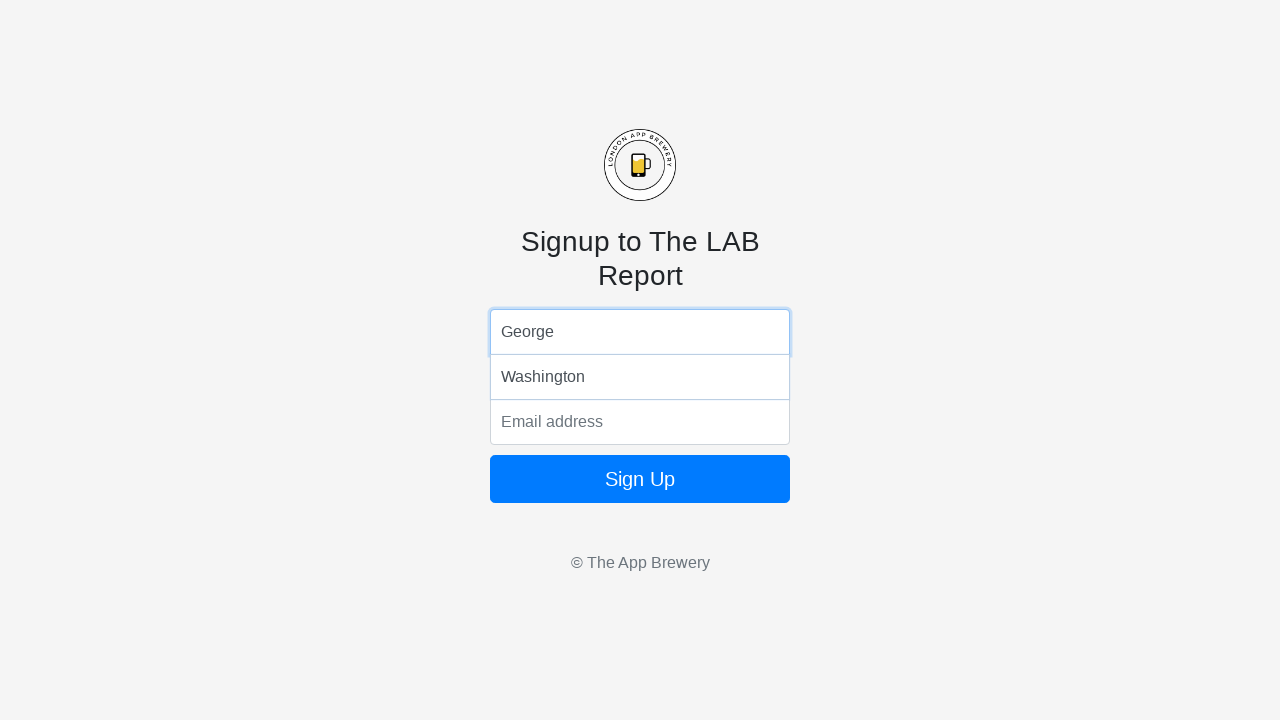

Filled email field with 'dummy@gmail.com' on input[name='email']
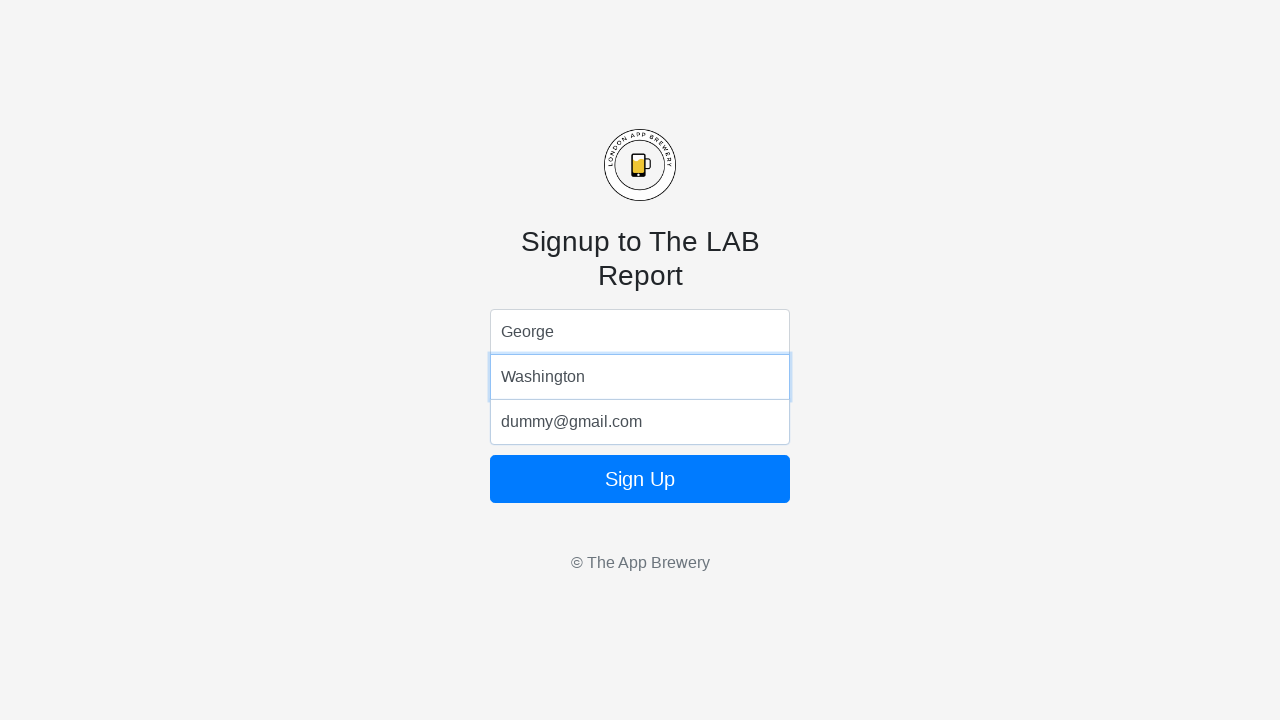

Clicked form submit button at (640, 479) on form button
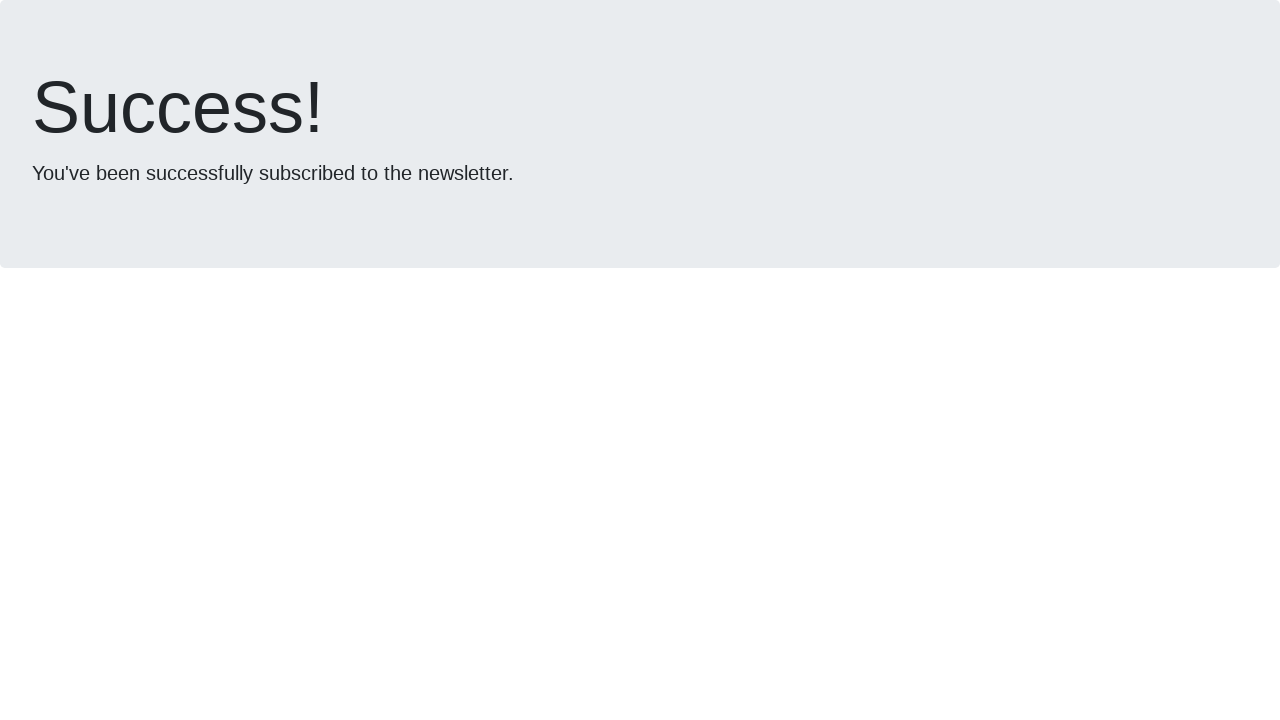

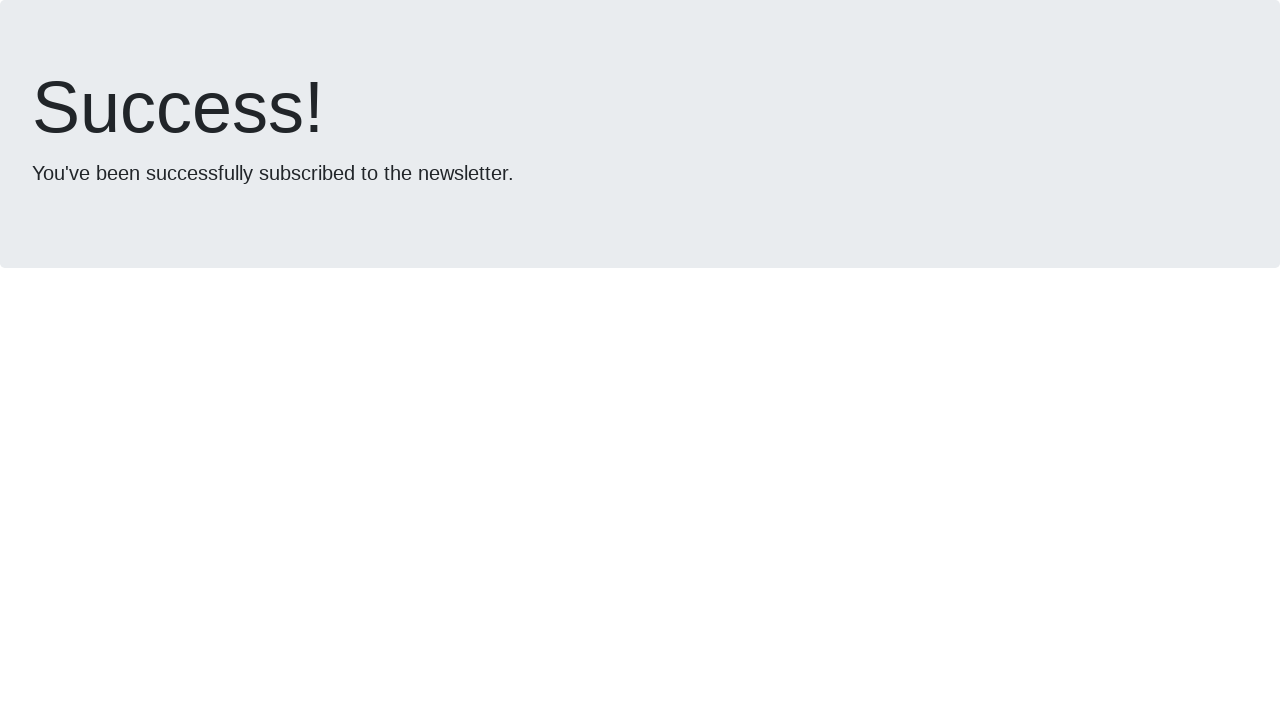